Tests CSS selector functionality by navigating to the CURA Healthcare demo site and clicking the "Make Appointment" button using CSS selectors.

Starting URL: http://katalon-demo-cura.herokuapp.com/

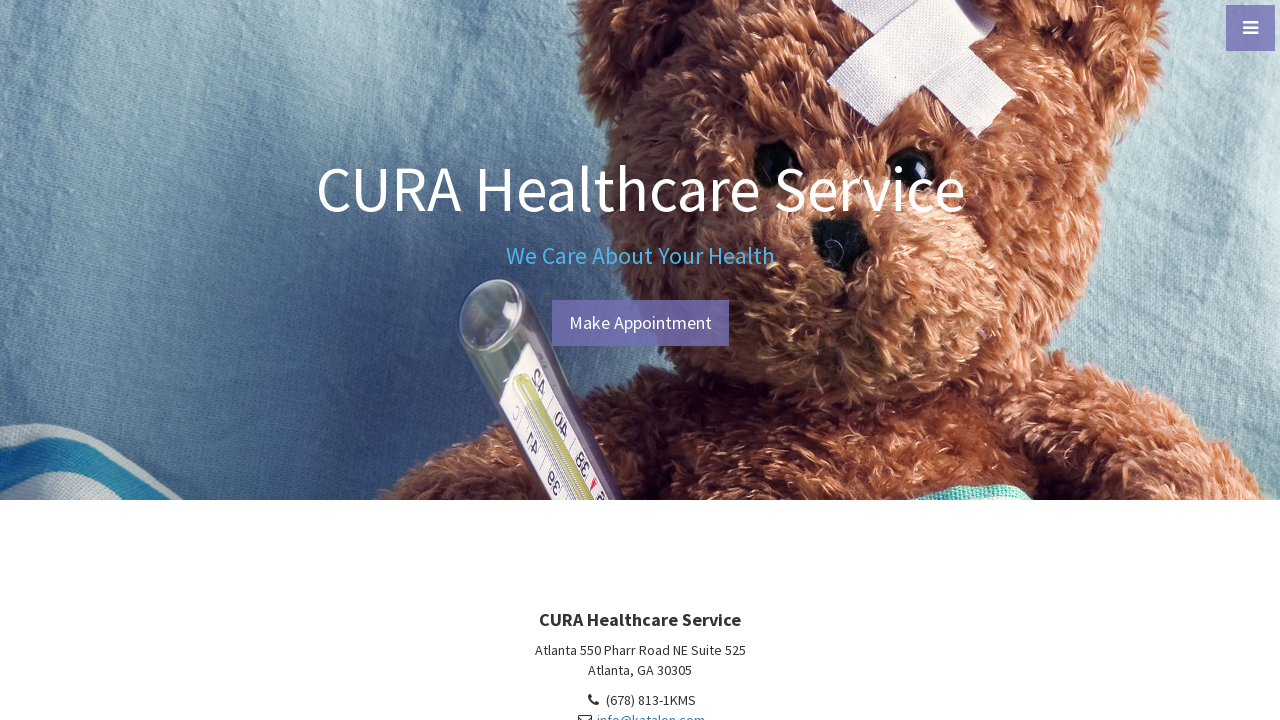

Clicked 'Make Appointment' button using CSS selector at (640, 323) on a[id='btn-make-appointment']
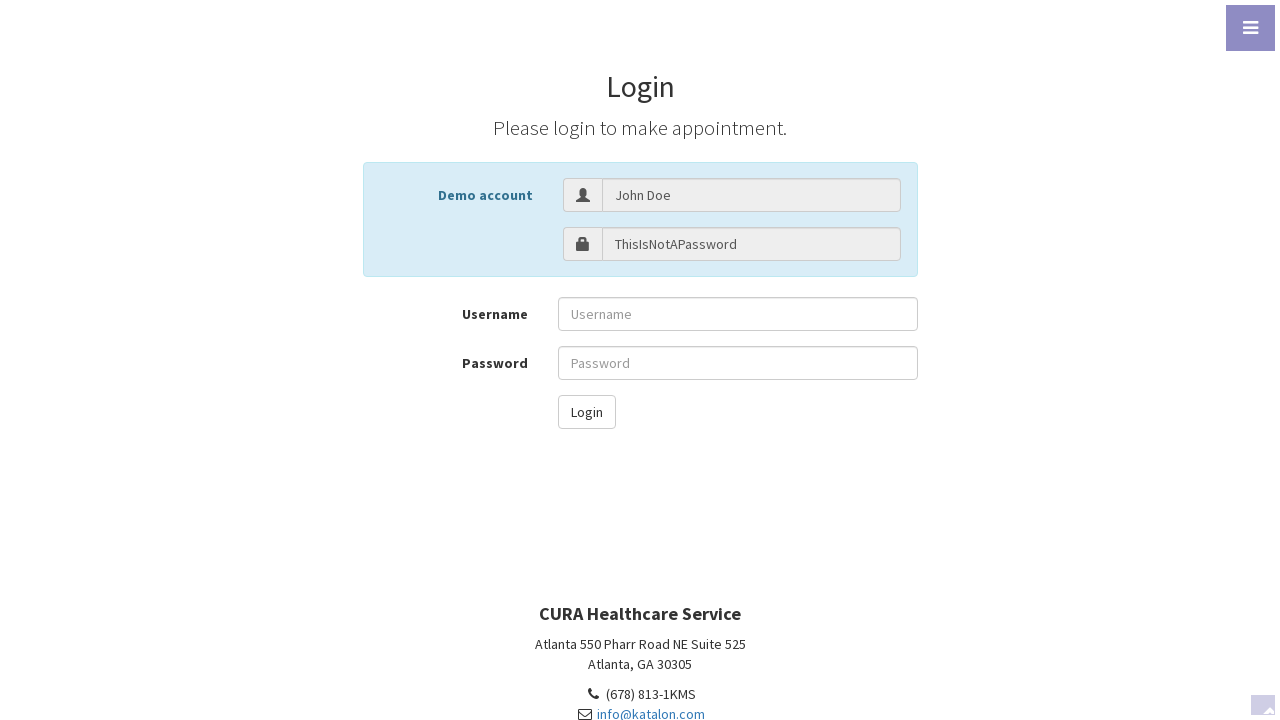

Waited for page to load (networkidle state)
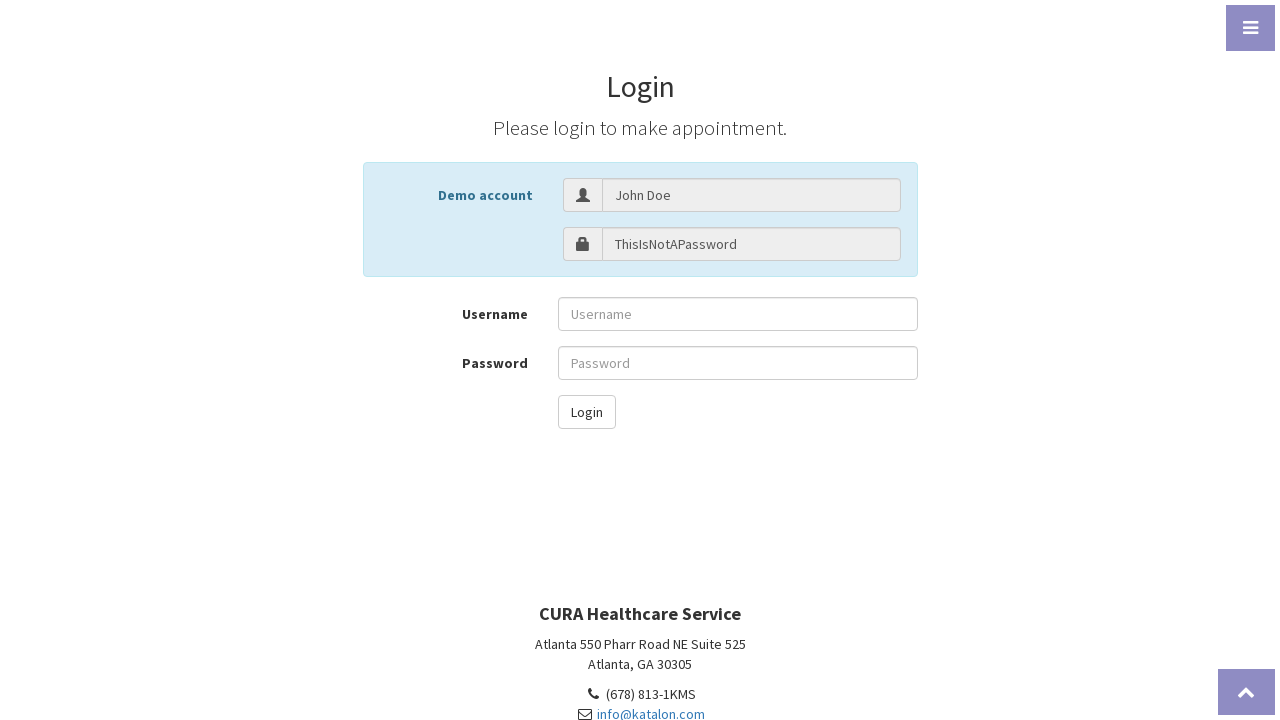

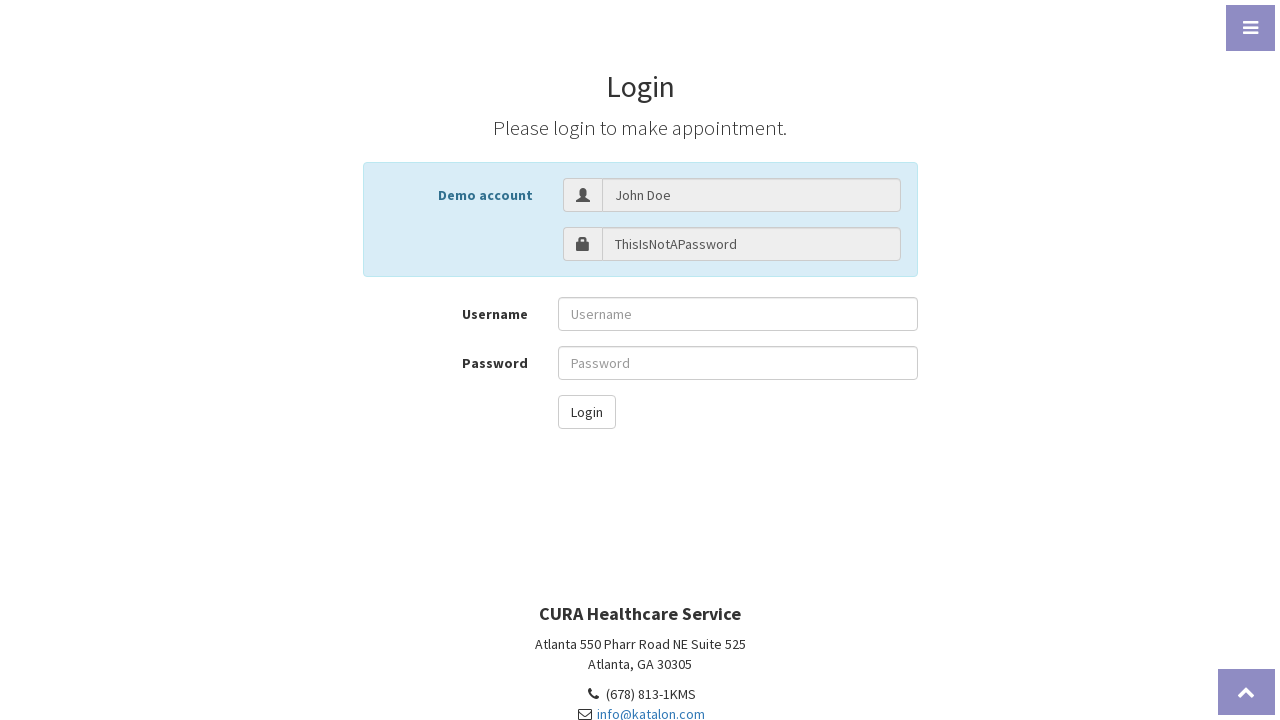